Navigates to Birla High School website and visually highlights all campus links on the page

Starting URL: https://birlahighschool.com/

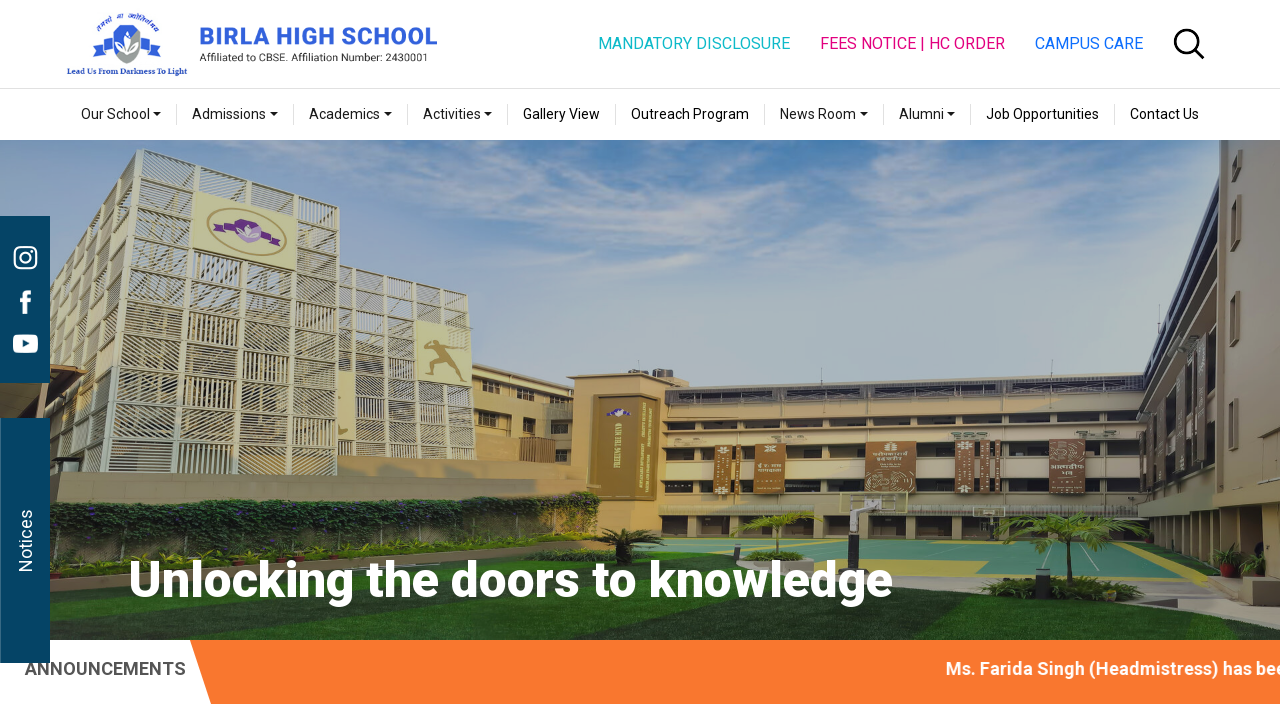

Navigated to Birla High School website
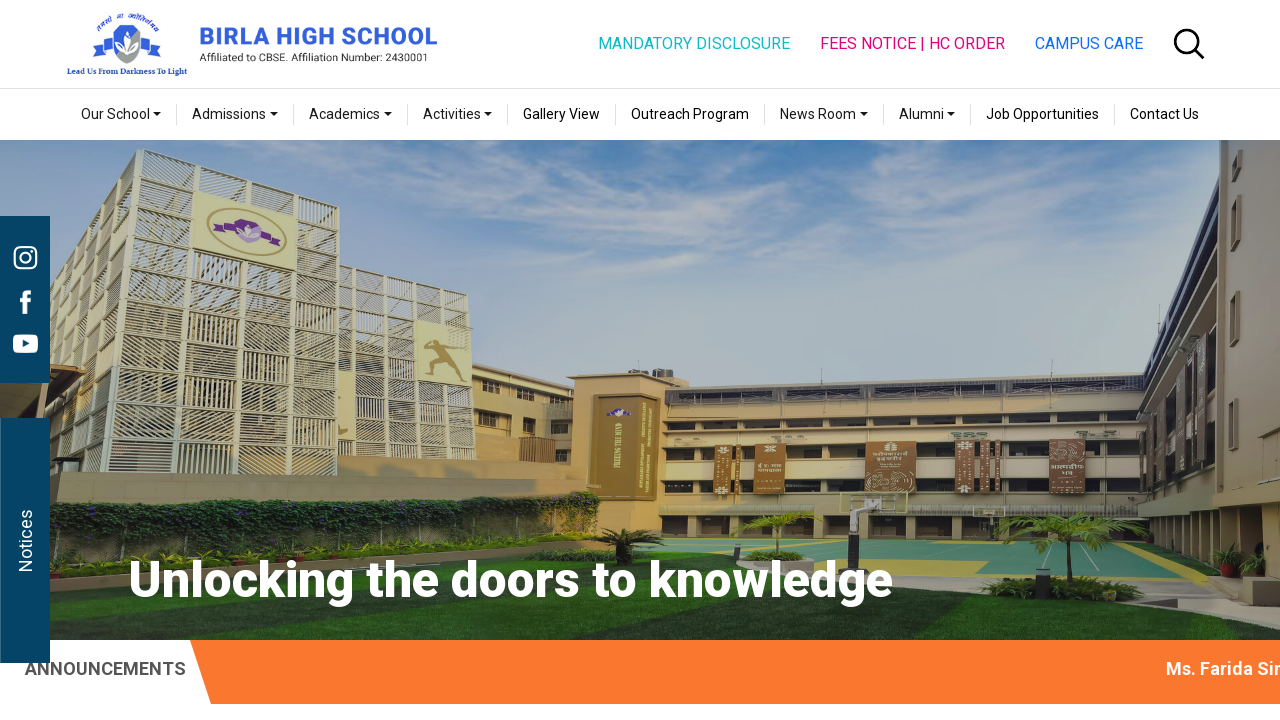

Located all campus links on the page
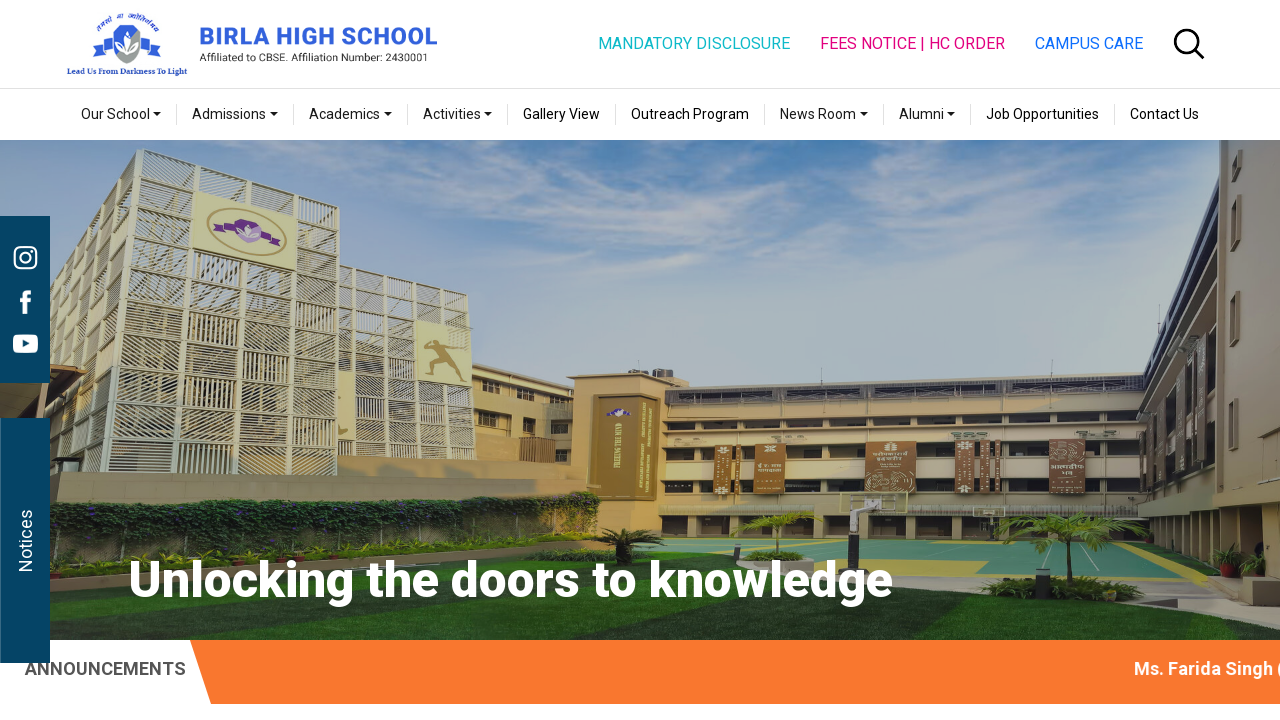

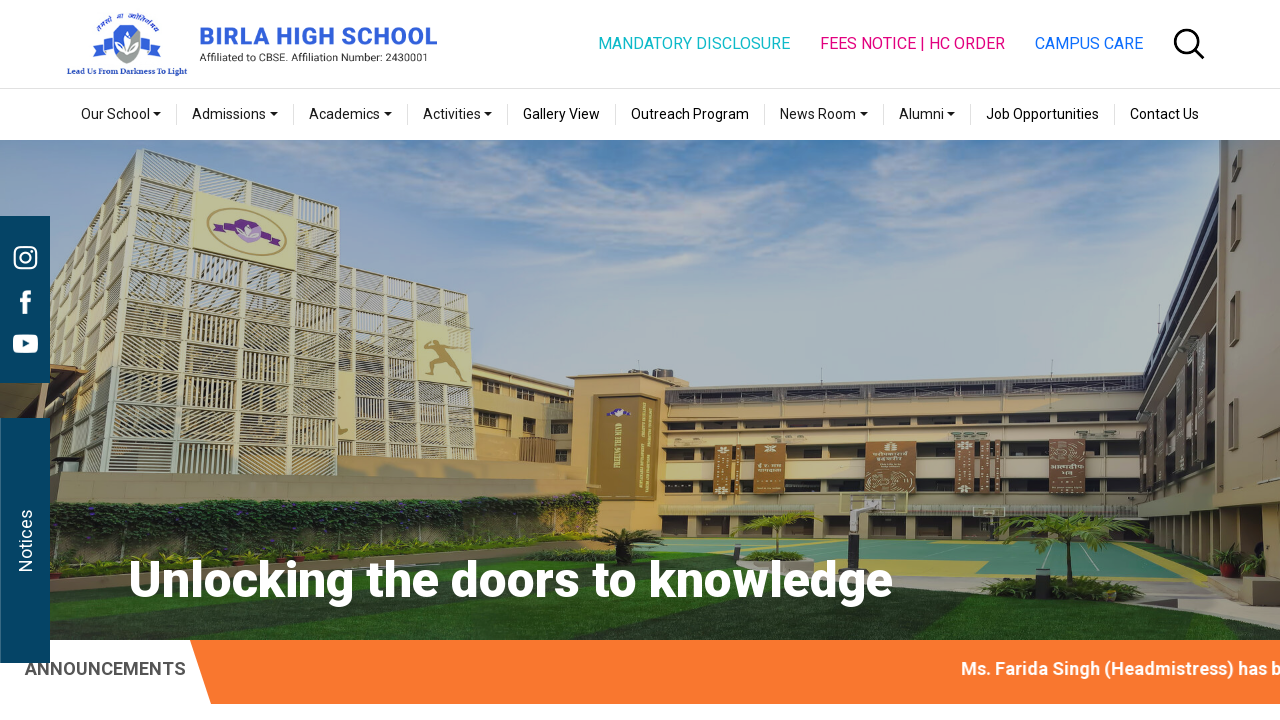